Tests drag and drop functionality on jQuery UI demo page by dragging an element and dropping it onto a target element

Starting URL: https://jqueryui.com/droppable/

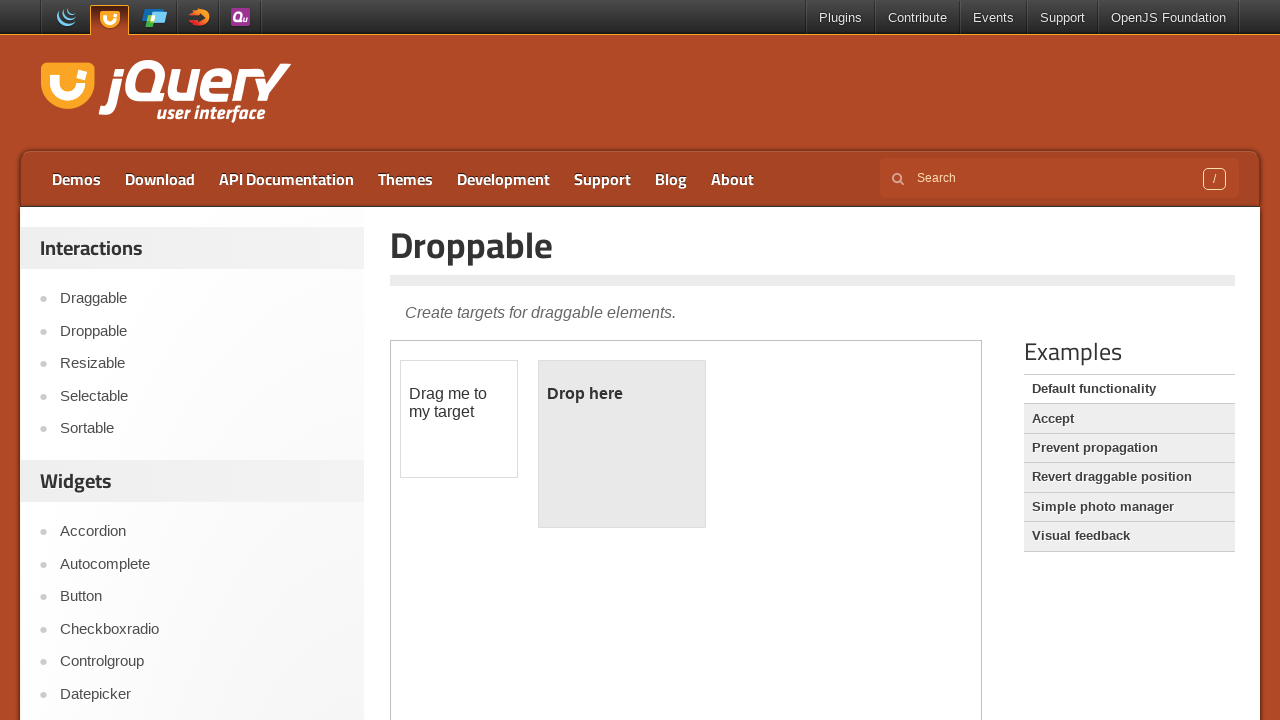

Located iframe containing drag and drop demo
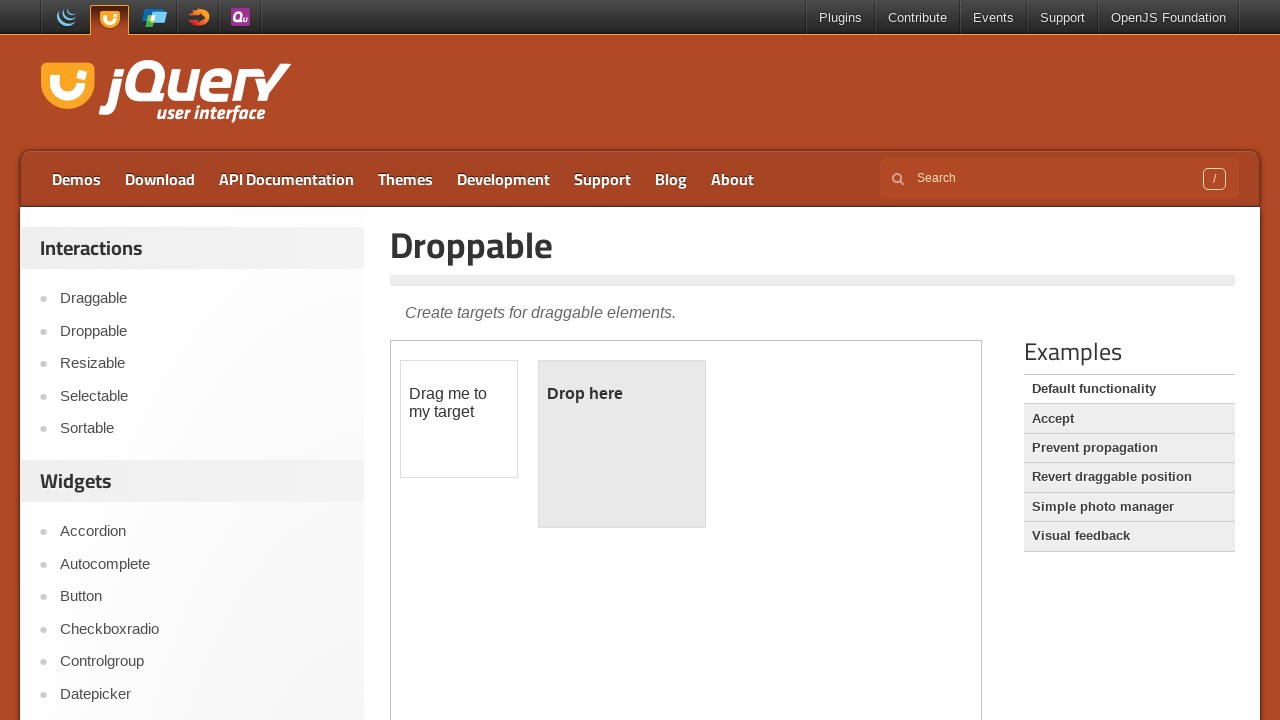

Located draggable element within iframe
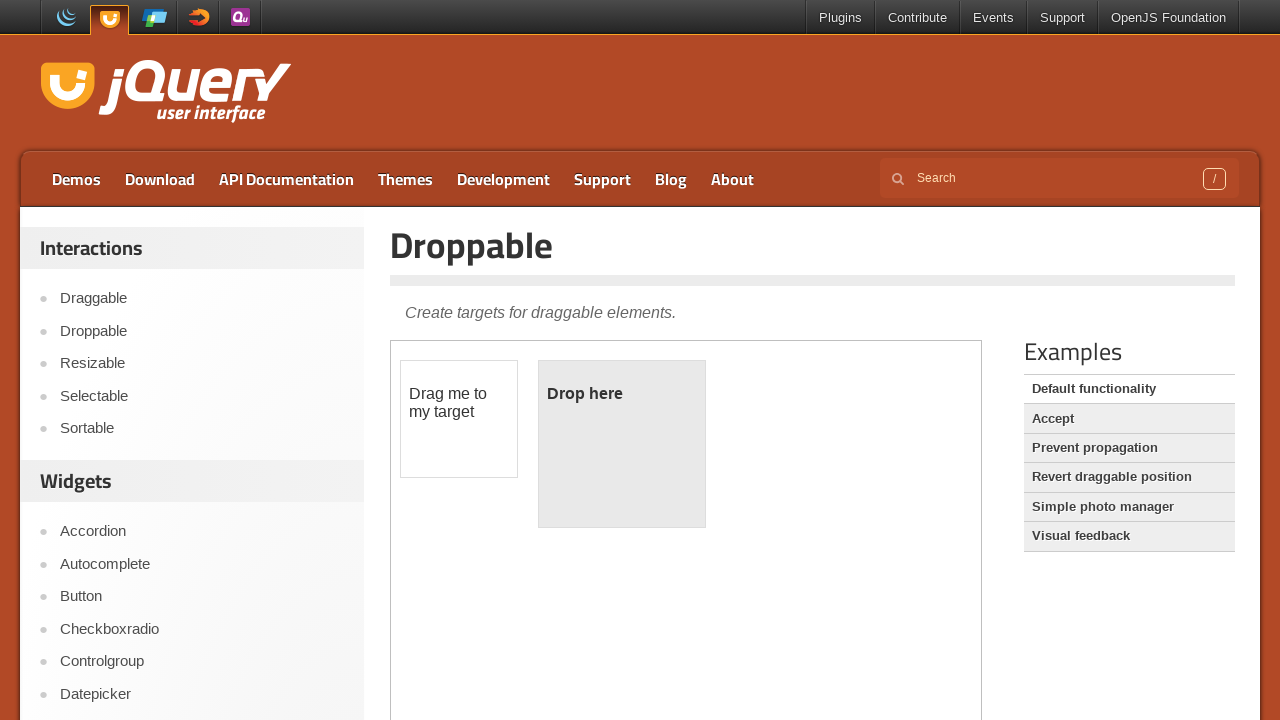

Located droppable target element within iframe
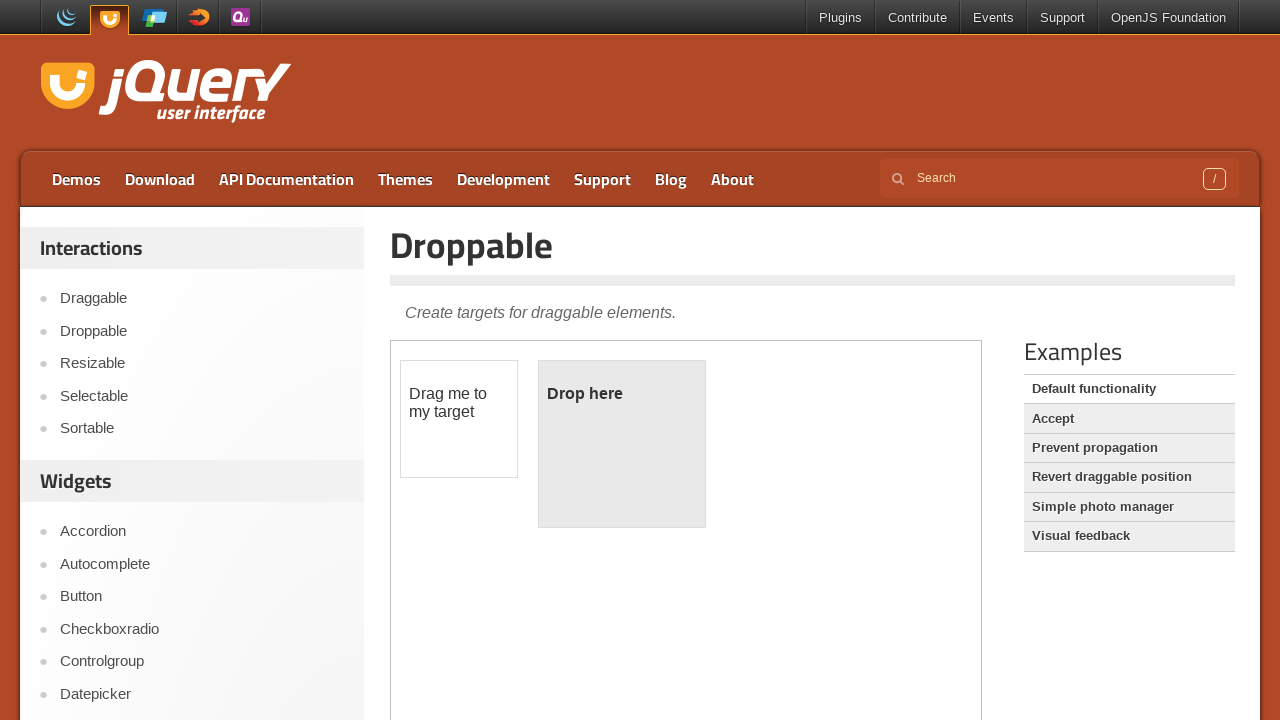

Dragged and dropped draggable element onto droppable target at (622, 444)
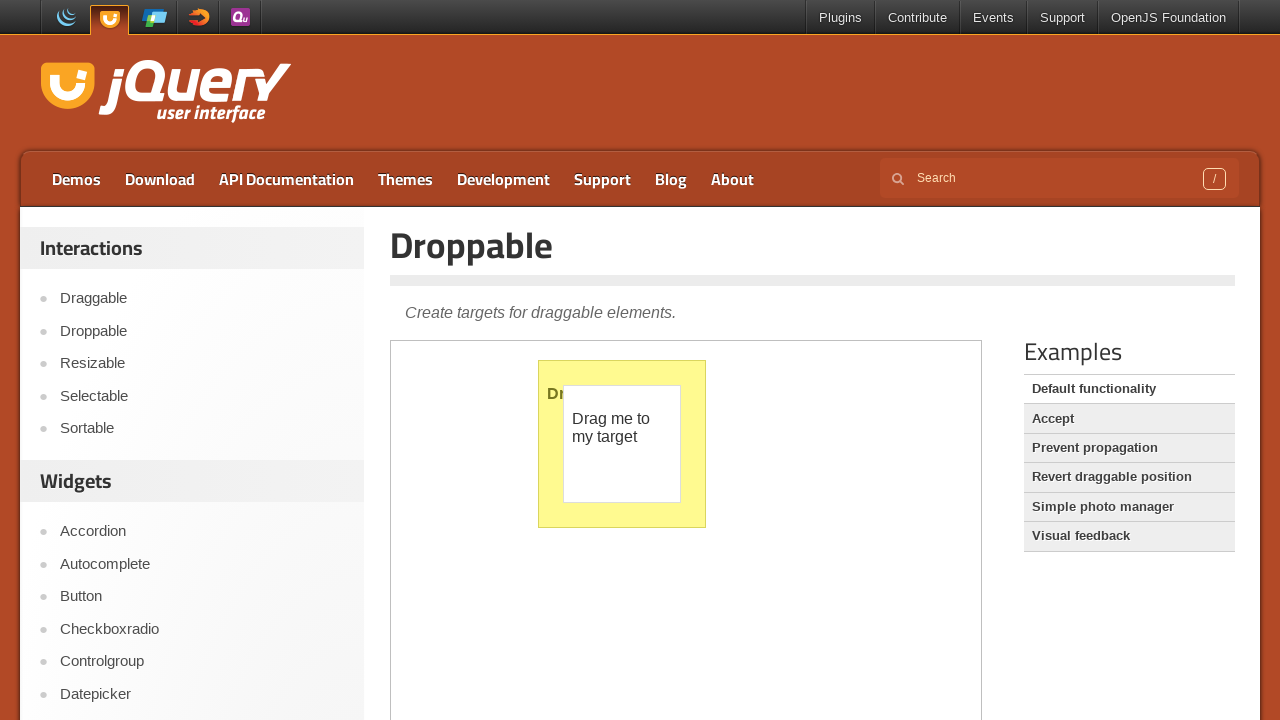

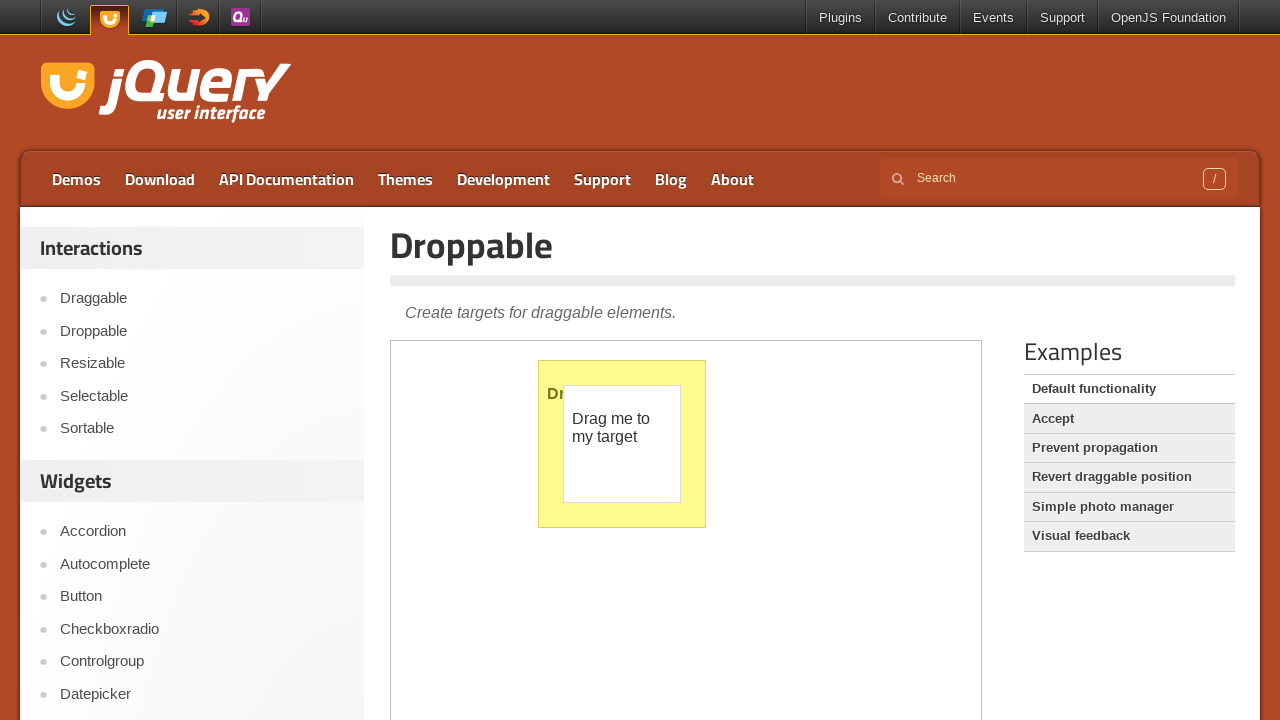